Tests the datepicker functionality by navigating to the datepicker page and selecting a date

Starting URL: https://formy-project.herokuapp.com/autocomplete

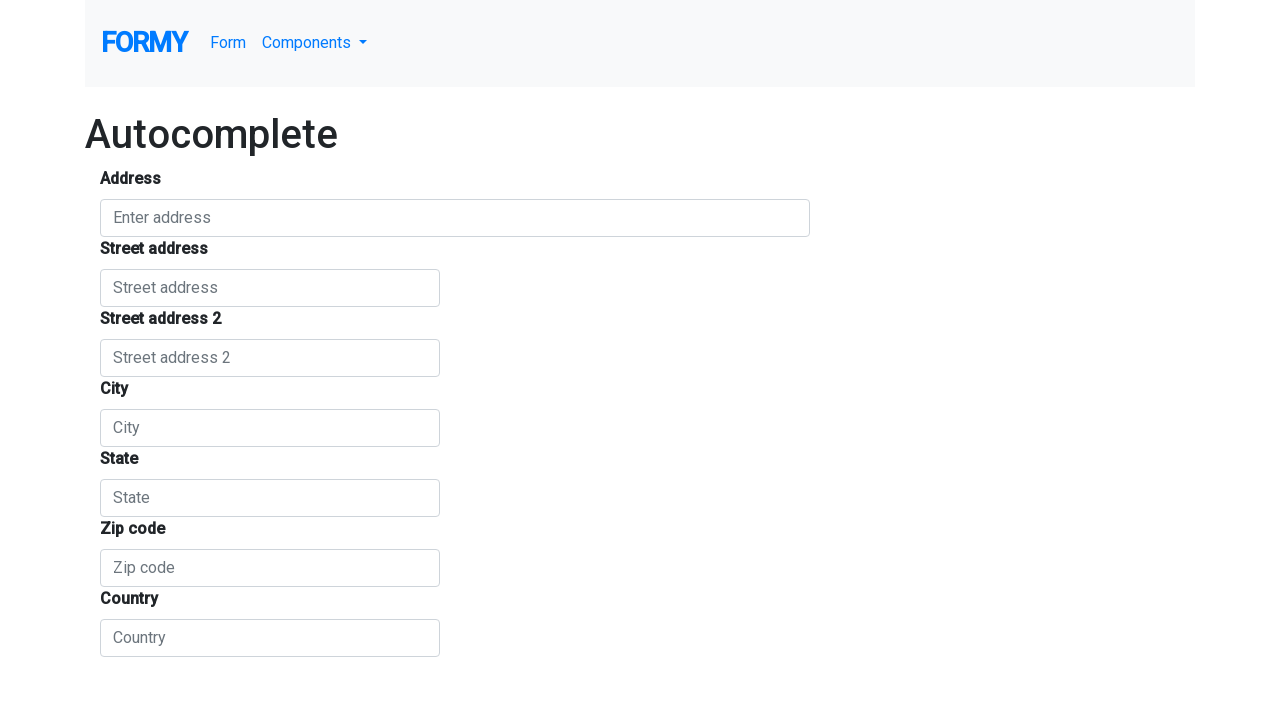

Clicked on the Components dropdown menu at (315, 43) on #navbarDropdownMenuLink
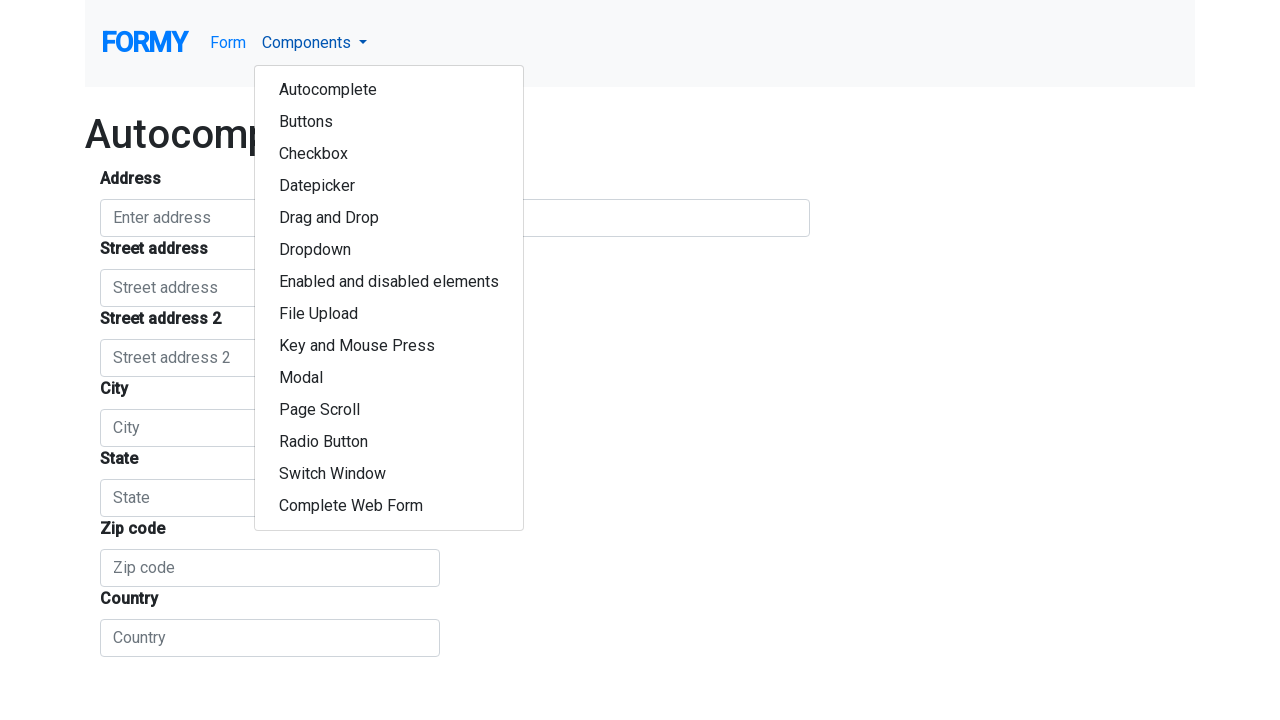

Clicked on the Datepicker link at (389, 186) on xpath=//*[text()="Datepicker"][1]
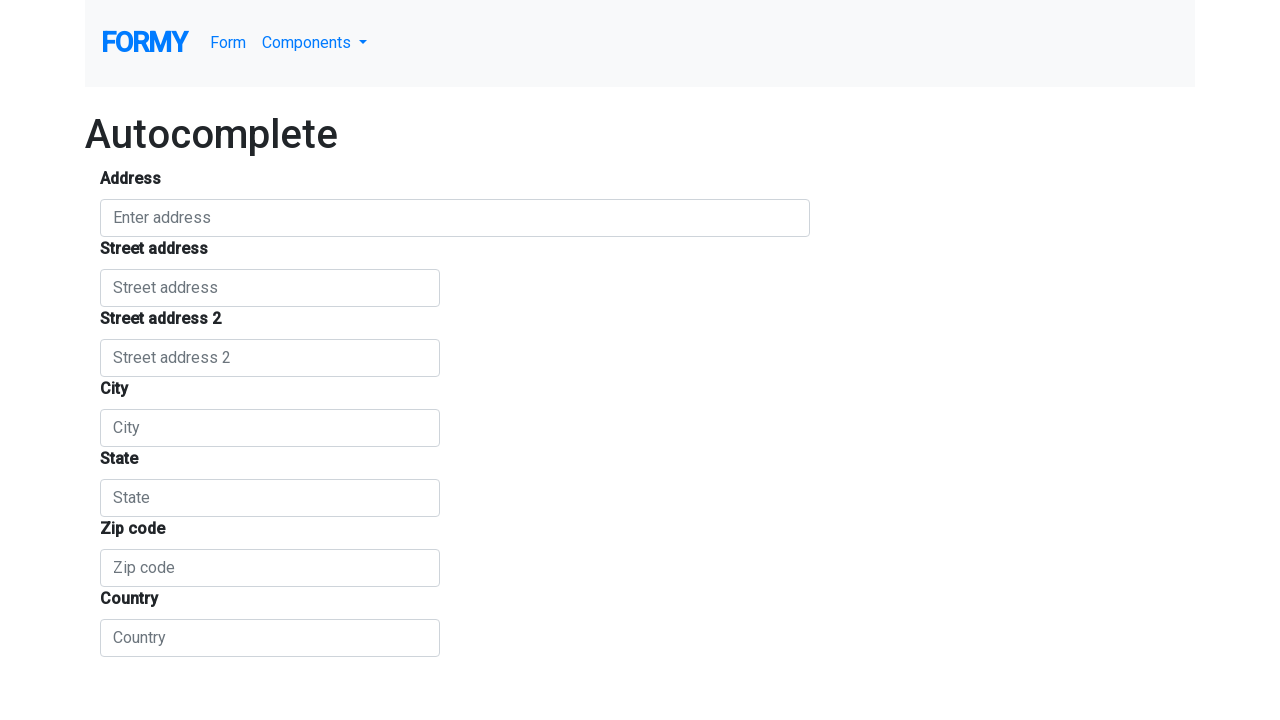

Datepicker page loaded and element is visible
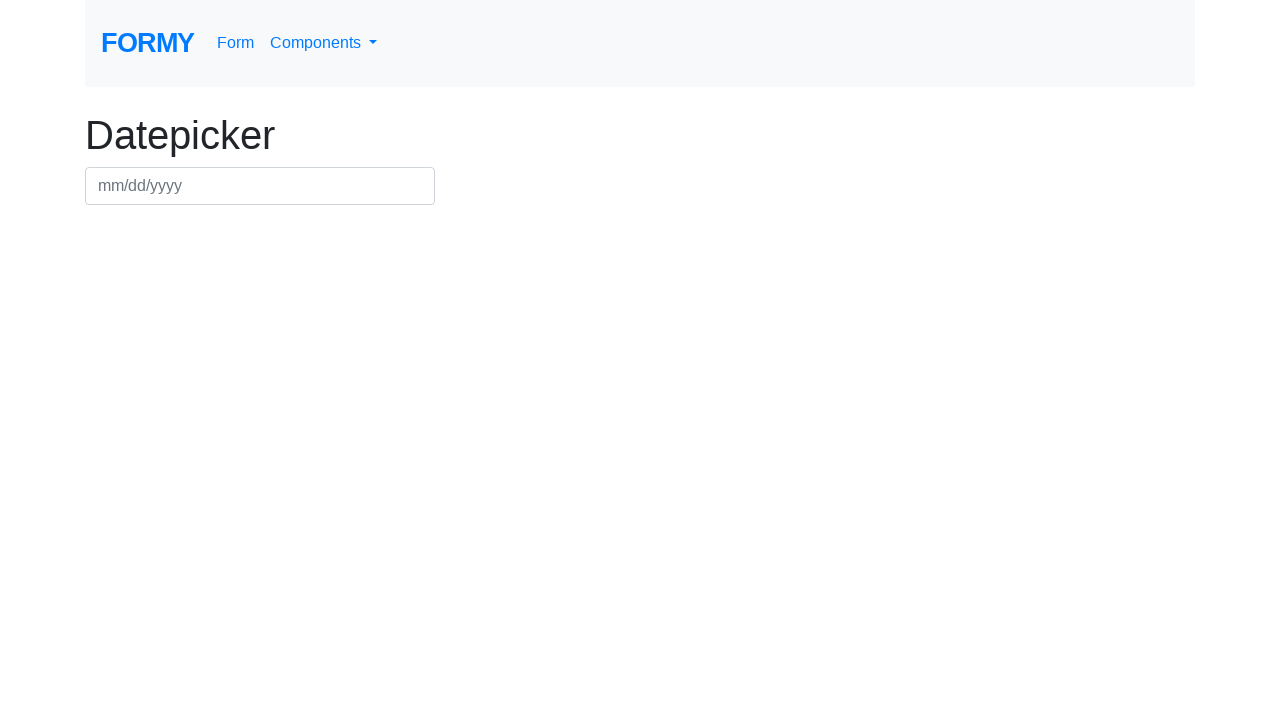

Clicked on the datepicker input field at (260, 186) on #datepicker
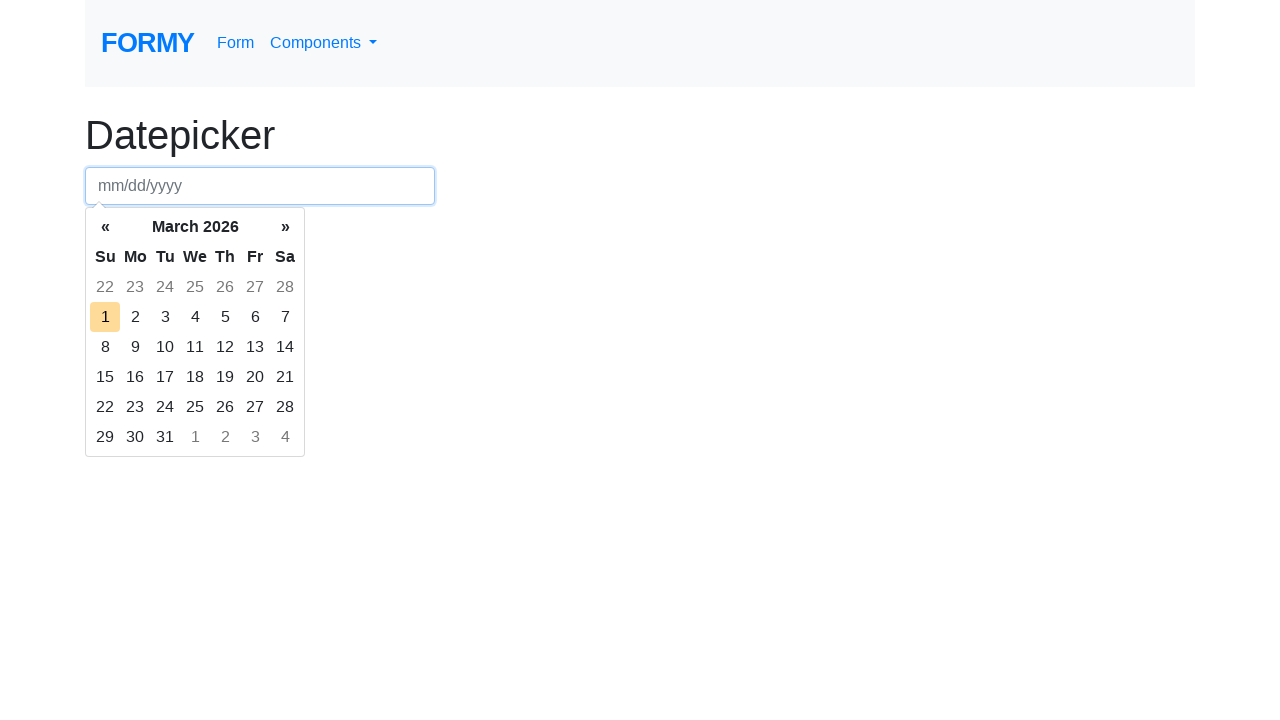

Selected the 21st day from the datepicker calendar at (285, 377) on xpath=//*[text()="21"]
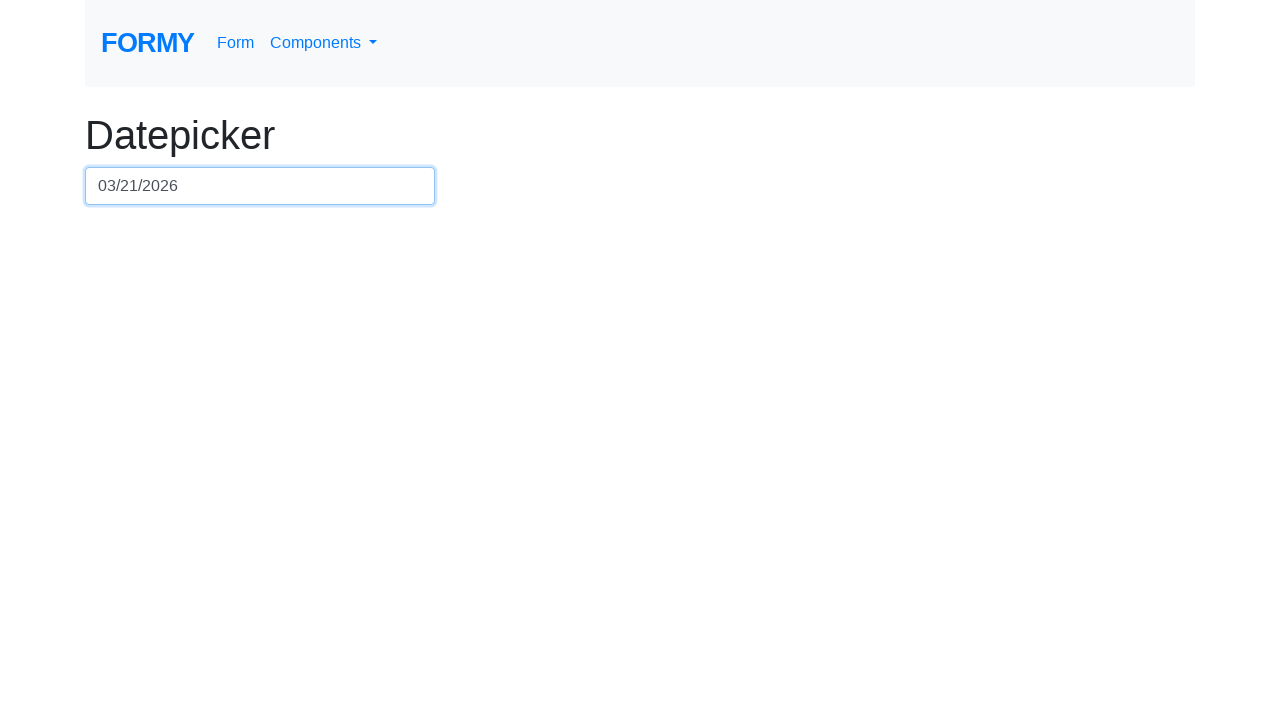

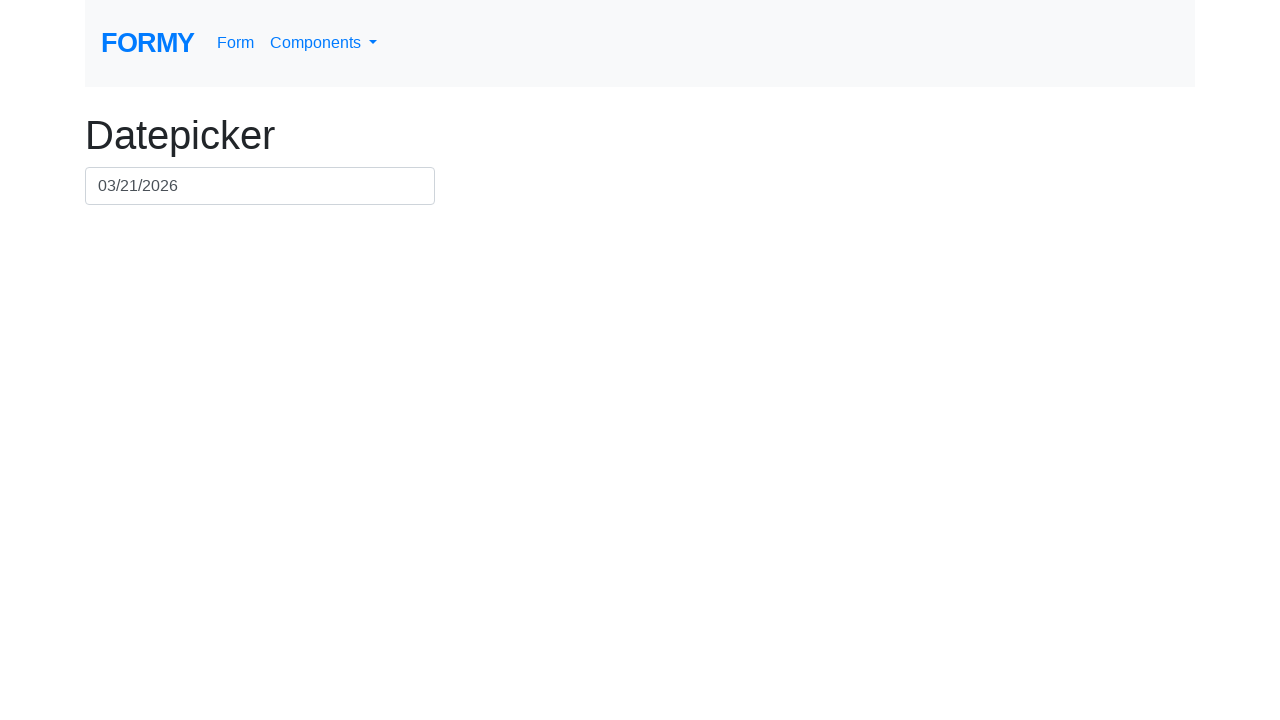